Tests that new todo items are appended to the bottom of the list by creating 3 items and verifying the count

Starting URL: https://demo.playwright.dev/todomvc

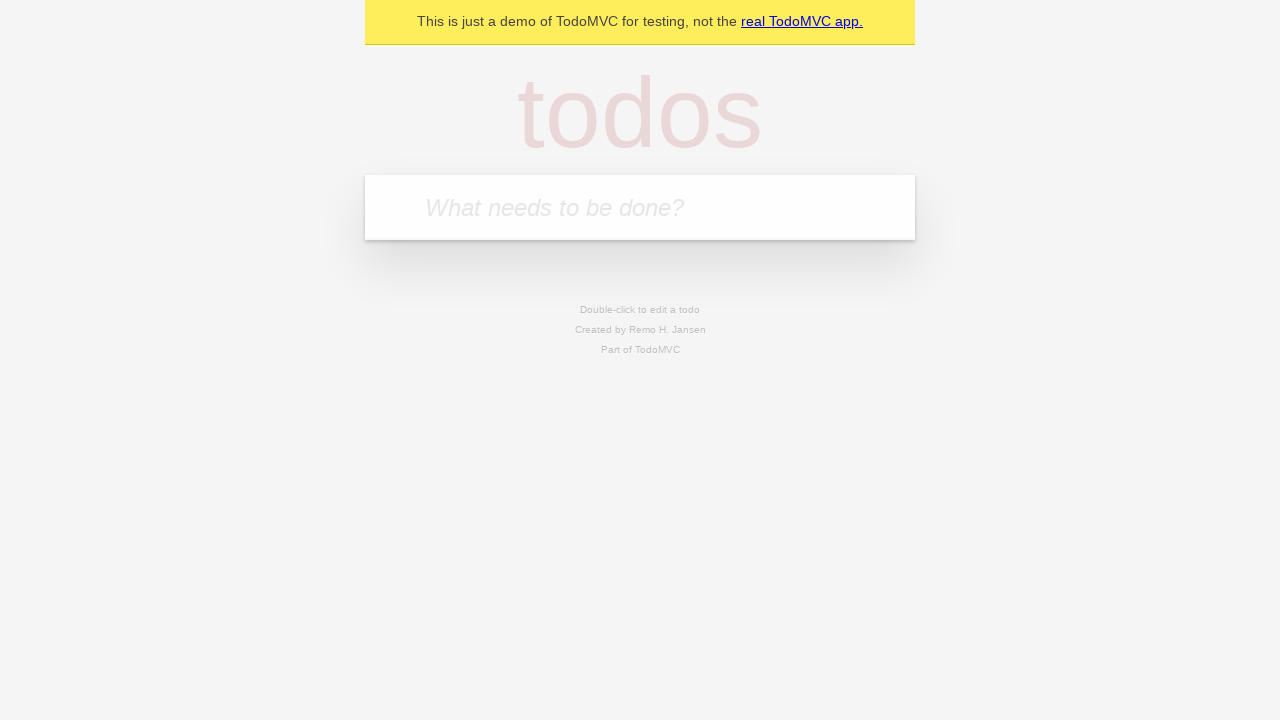

Filled todo input with 'buy some cheese' on internal:attr=[placeholder="What needs to be done?"i]
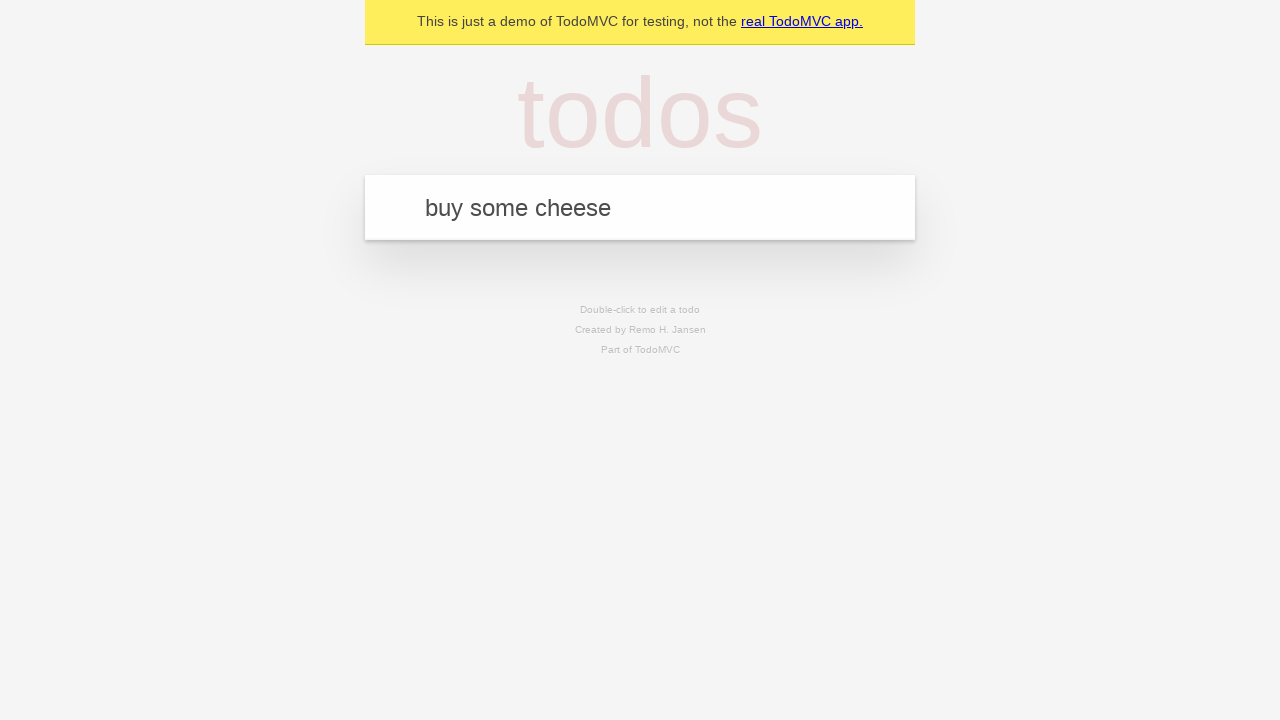

Pressed Enter to create todo item 'buy some cheese' on internal:attr=[placeholder="What needs to be done?"i]
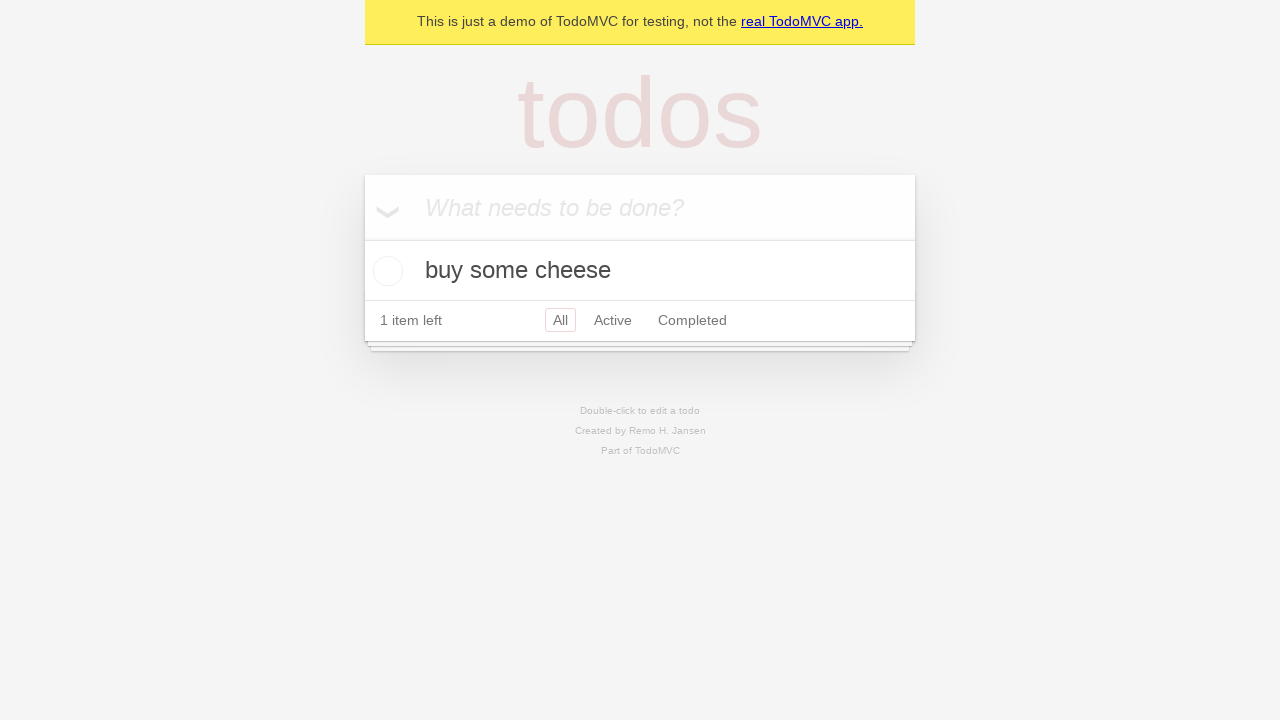

Filled todo input with 'feed the cat' on internal:attr=[placeholder="What needs to be done?"i]
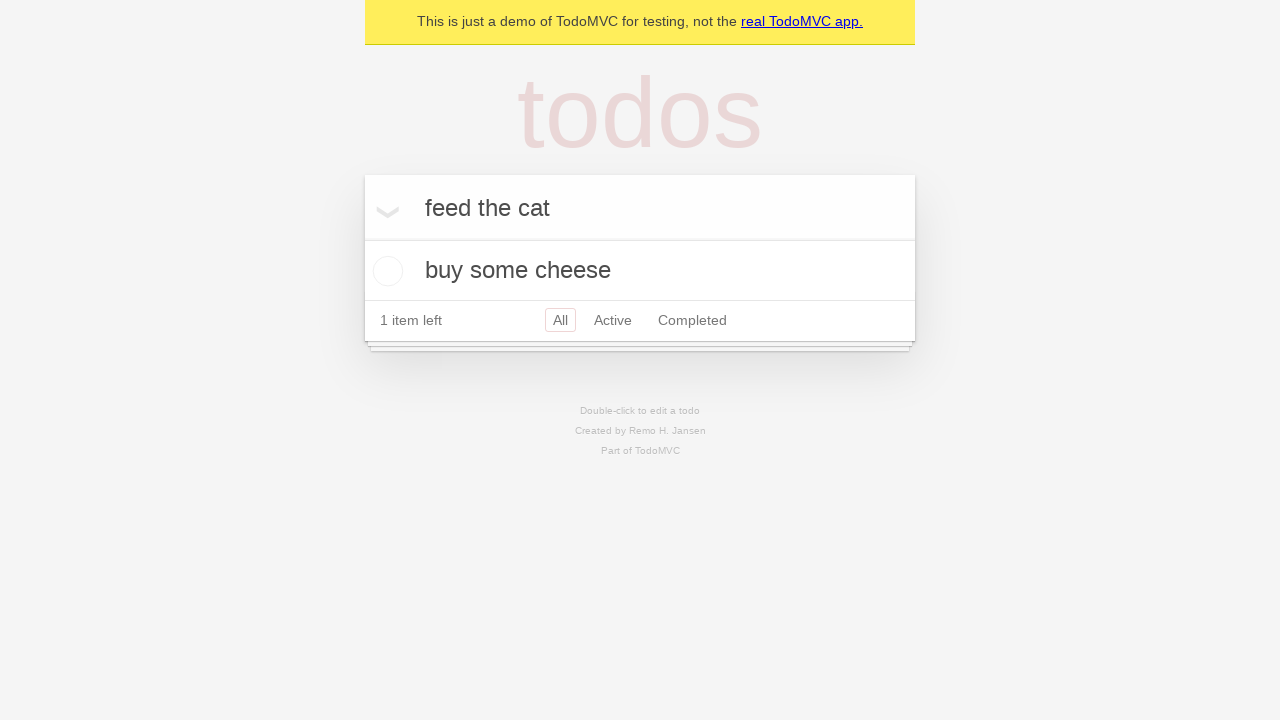

Pressed Enter to create todo item 'feed the cat' on internal:attr=[placeholder="What needs to be done?"i]
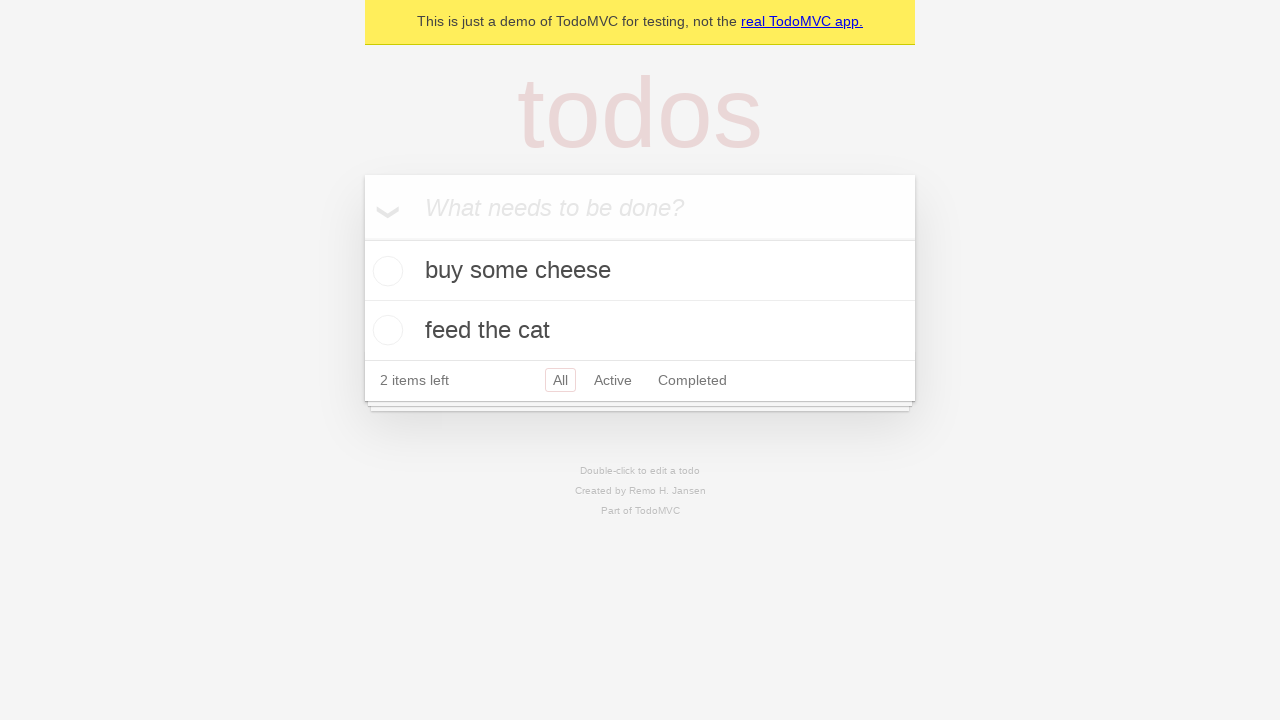

Filled todo input with 'book a doctors appointment' on internal:attr=[placeholder="What needs to be done?"i]
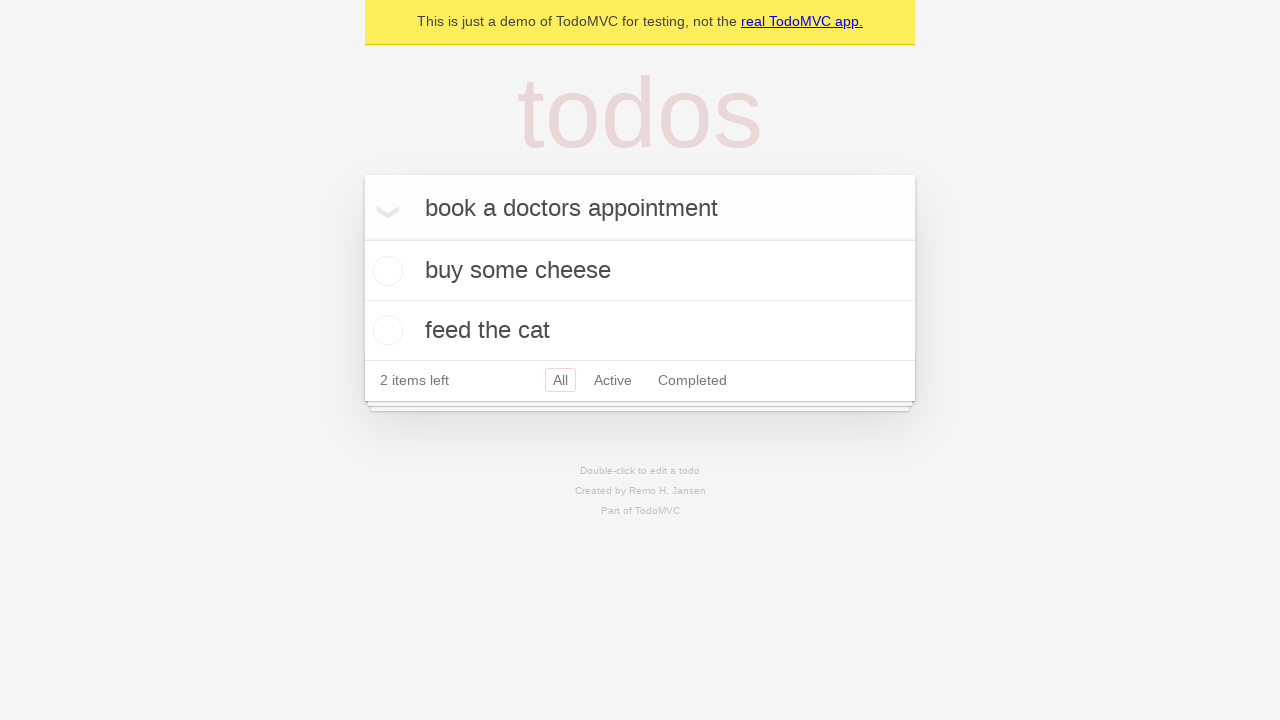

Pressed Enter to create todo item 'book a doctors appointment' on internal:attr=[placeholder="What needs to be done?"i]
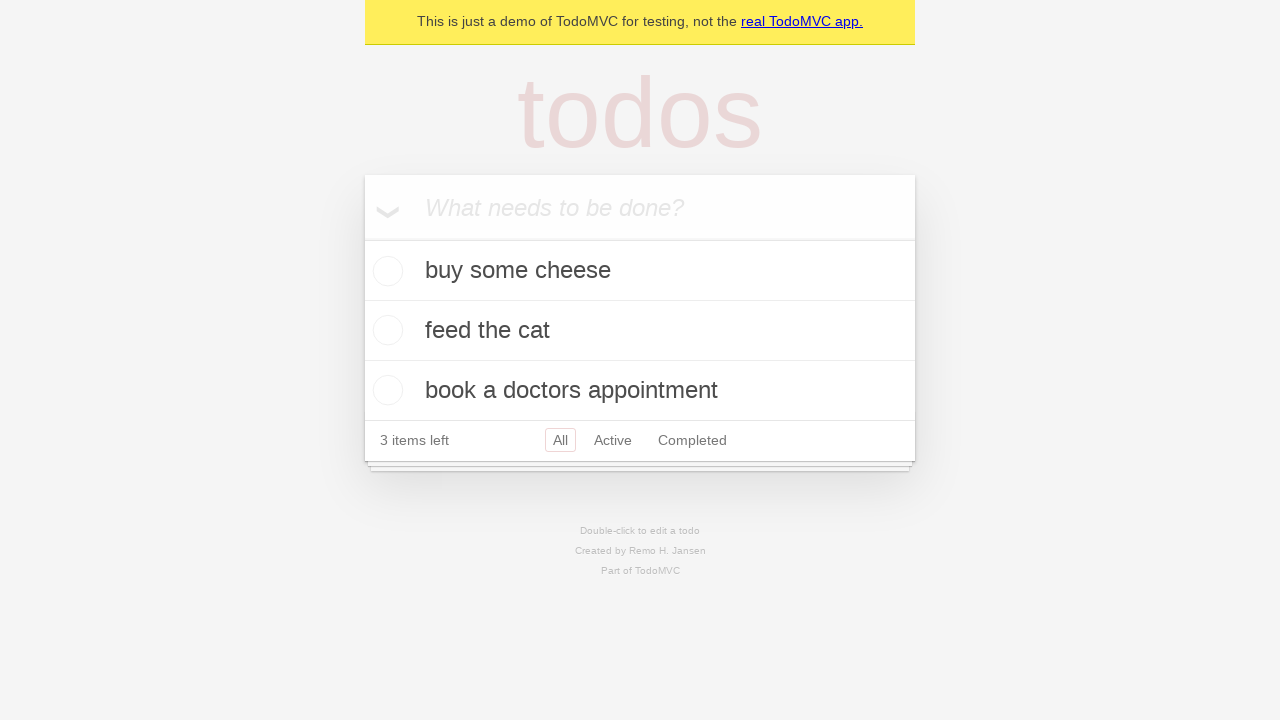

Verified that 3 items are shown in the todo list
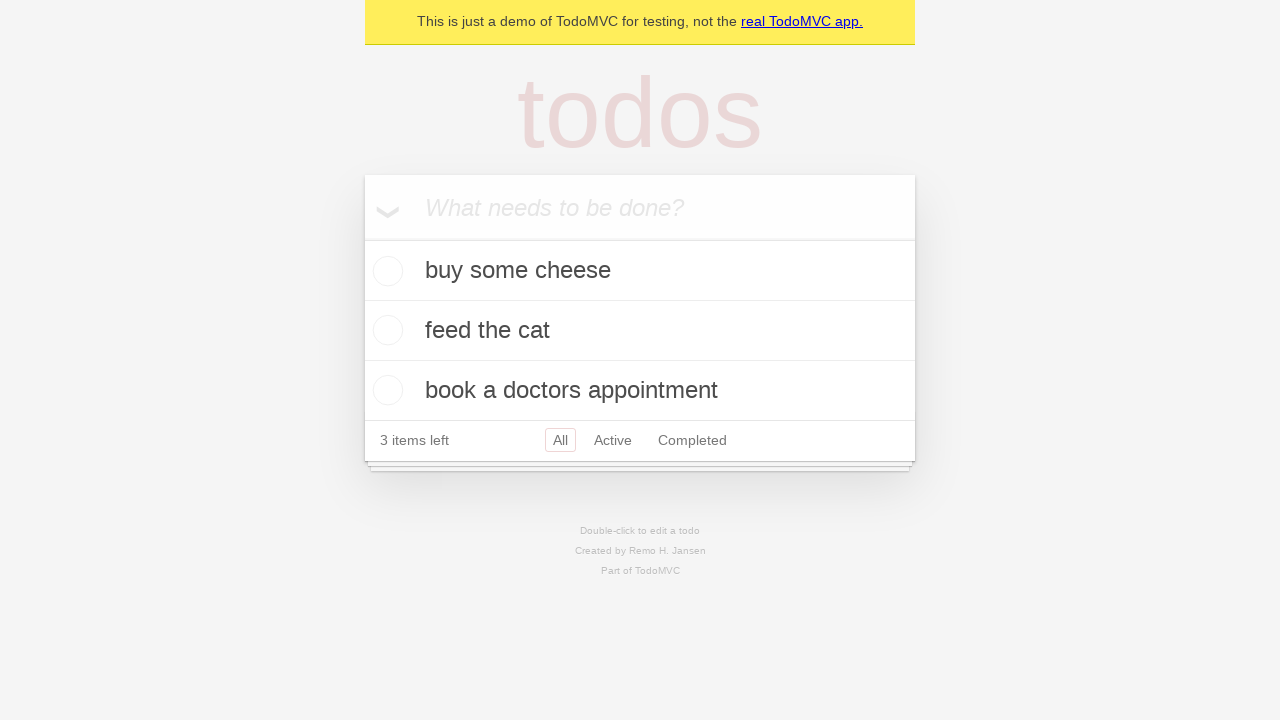

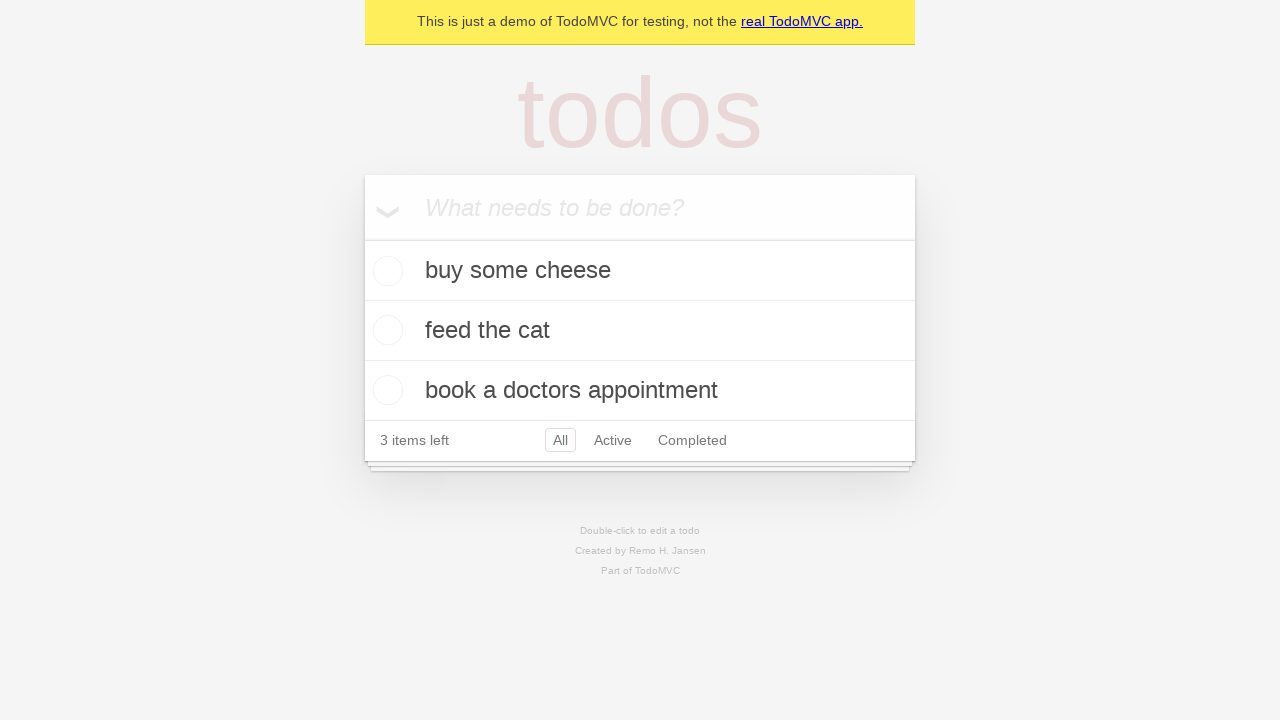